Tests JavaScript prompt alert by clicking the prompt button, entering text "hello", accepting the alert, and verifying the result message displays "You entered: hello"

Starting URL: http://practice.cydeo.com/javascript_alerts

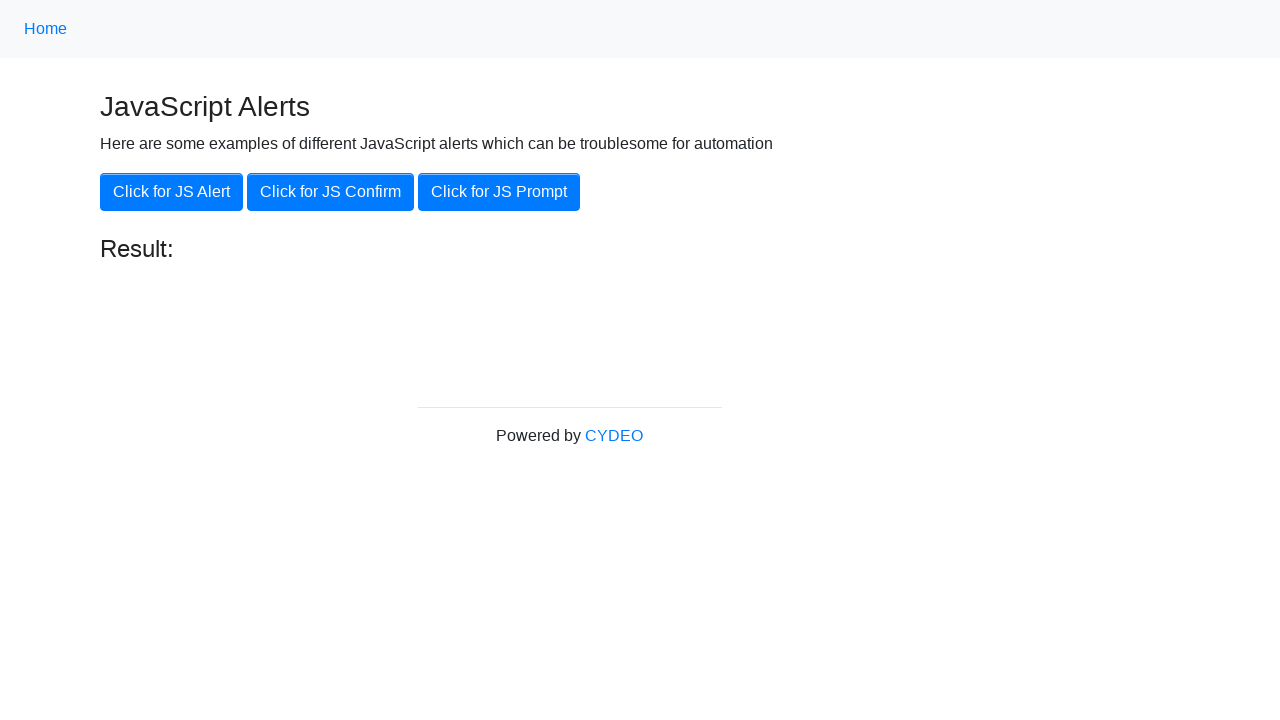

Set up dialog handler to accept prompt with text 'hello'
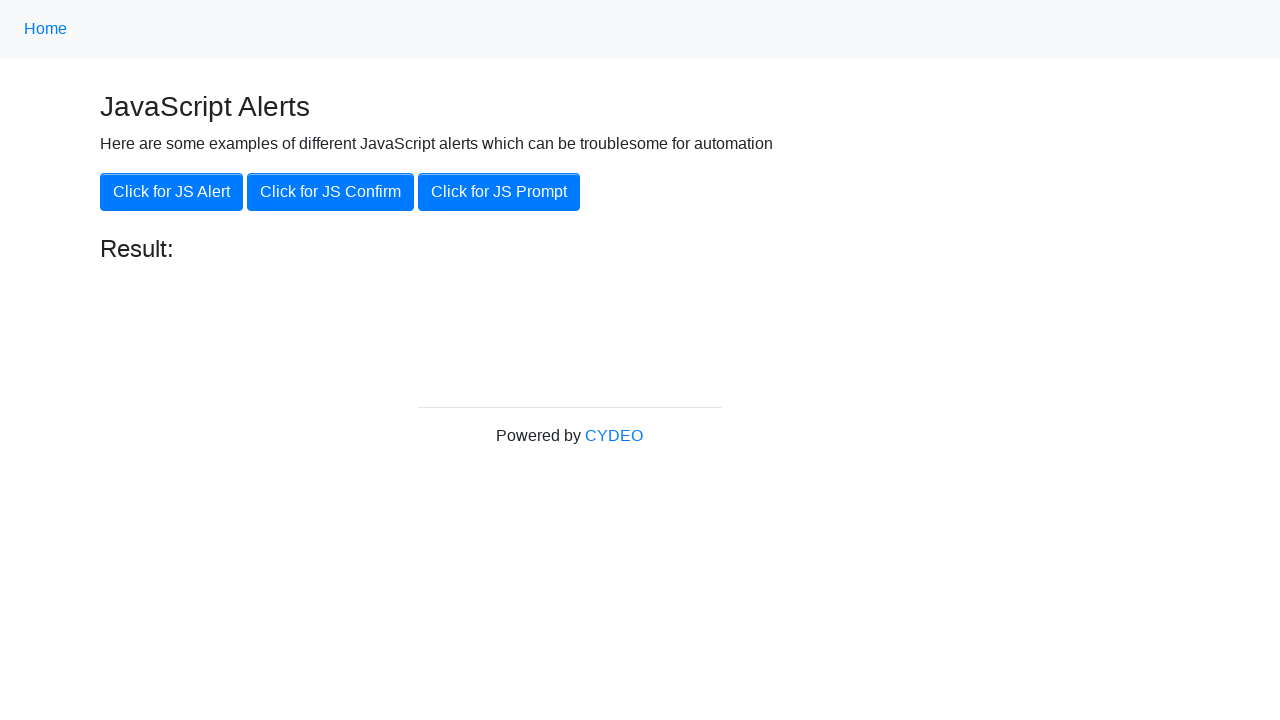

Clicked the 'Click for JS Prompt' button at (499, 192) on xpath=//*[@id='content']/div/button[3]
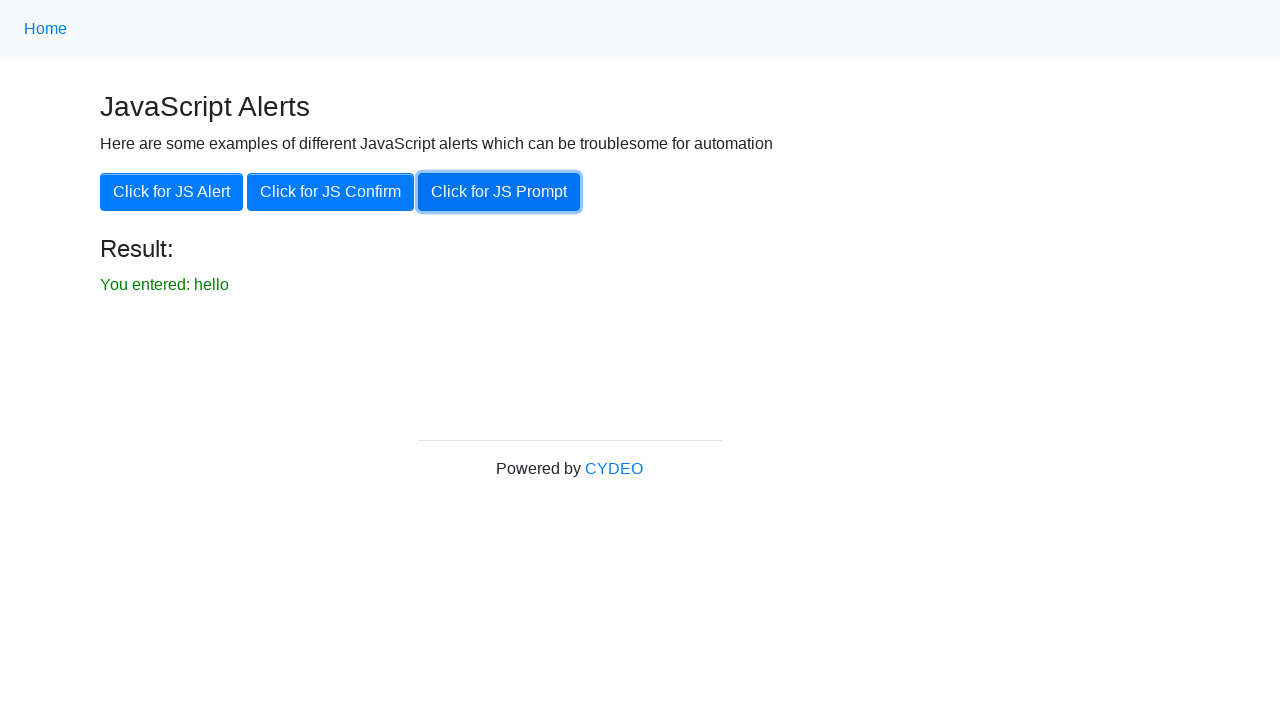

Result element became visible after prompt was accepted
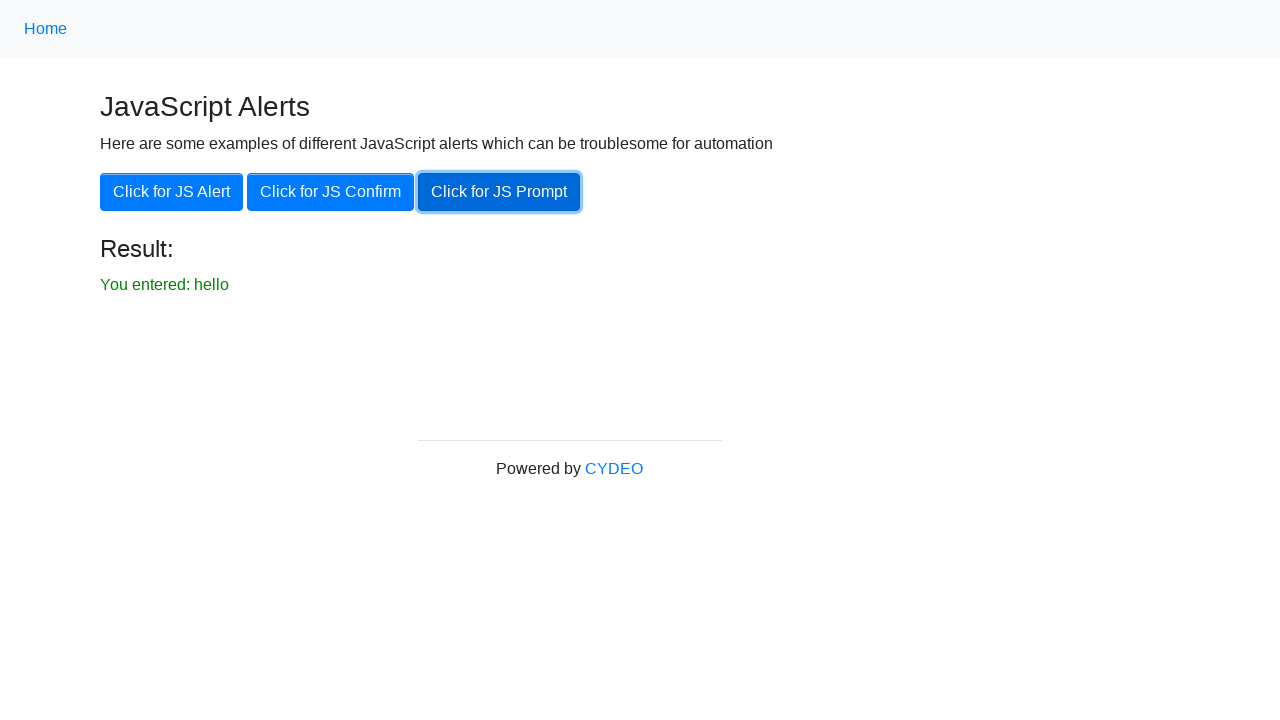

Verified result message displays 'You entered: hello'
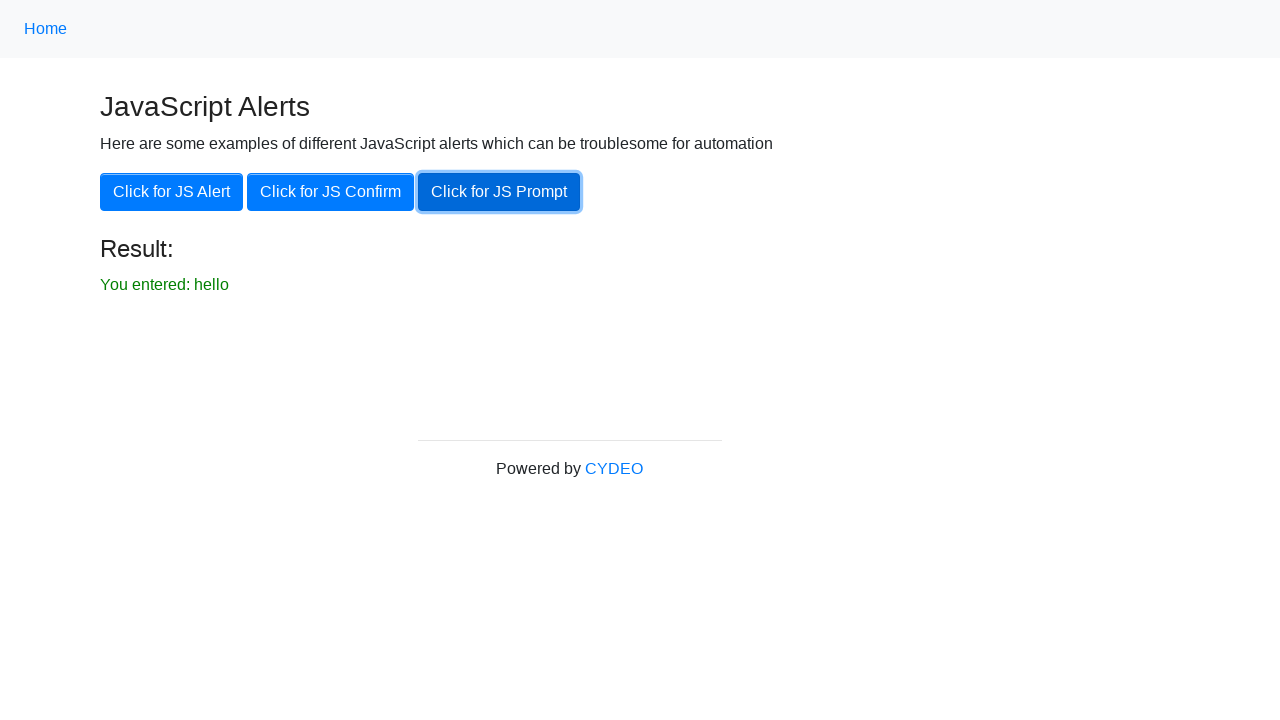

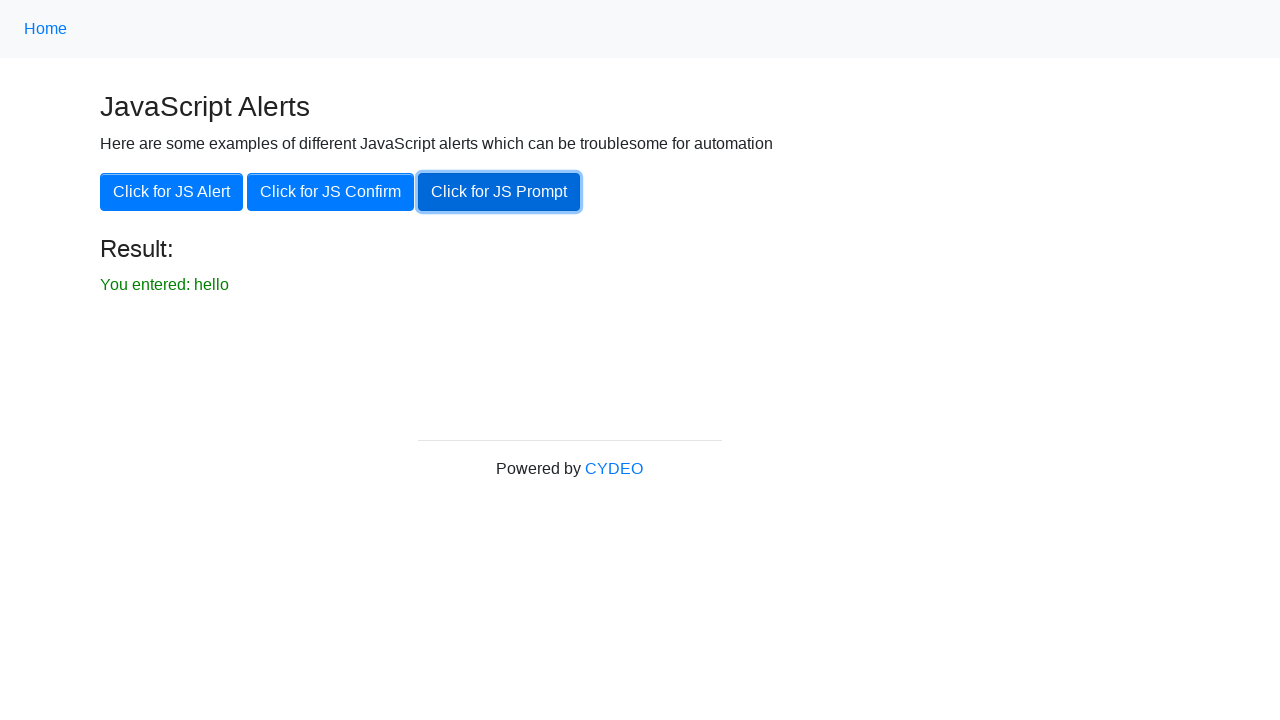